Tests the forgotten password link functionality by clicking the link and verifying the page title changes to contain "Password?"

Starting URL: https://naveenautomationlabs.com/opencart/index.php?route=account/login

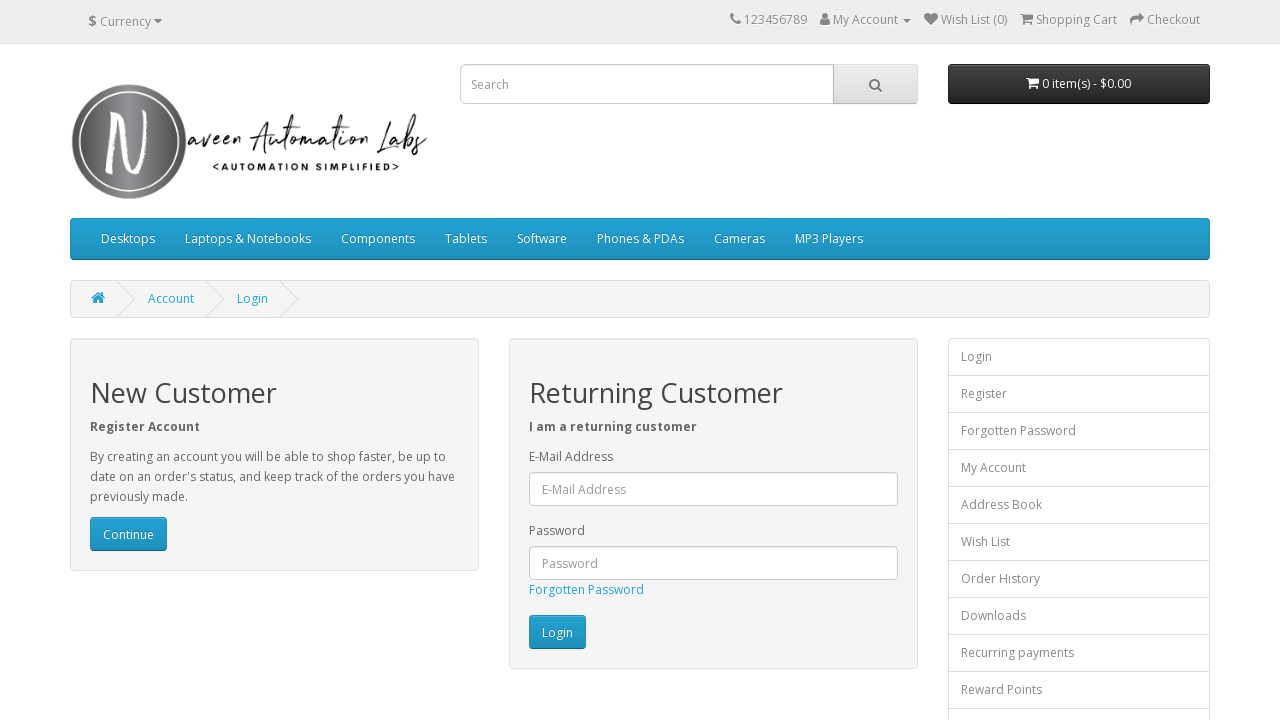

Clicked on the Forgotten Password link at (586, 590) on a:text('Forgotten Password')
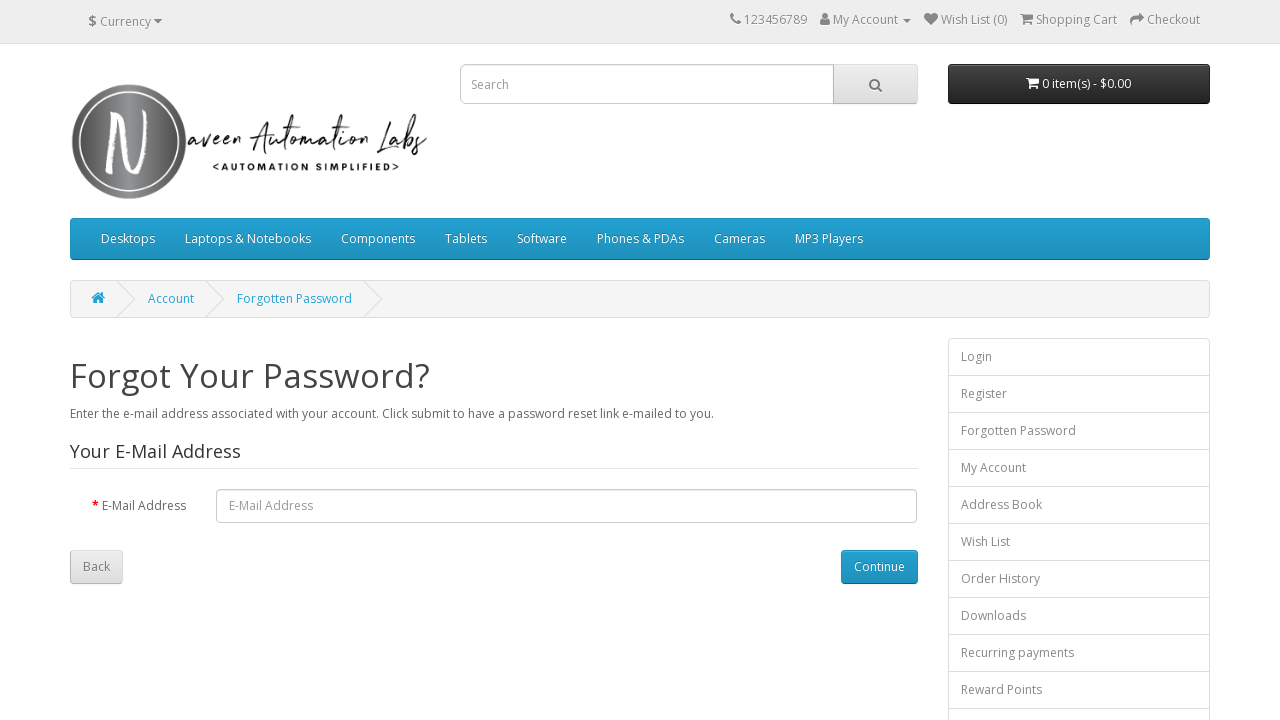

Waited for page title to contain 'Password?'
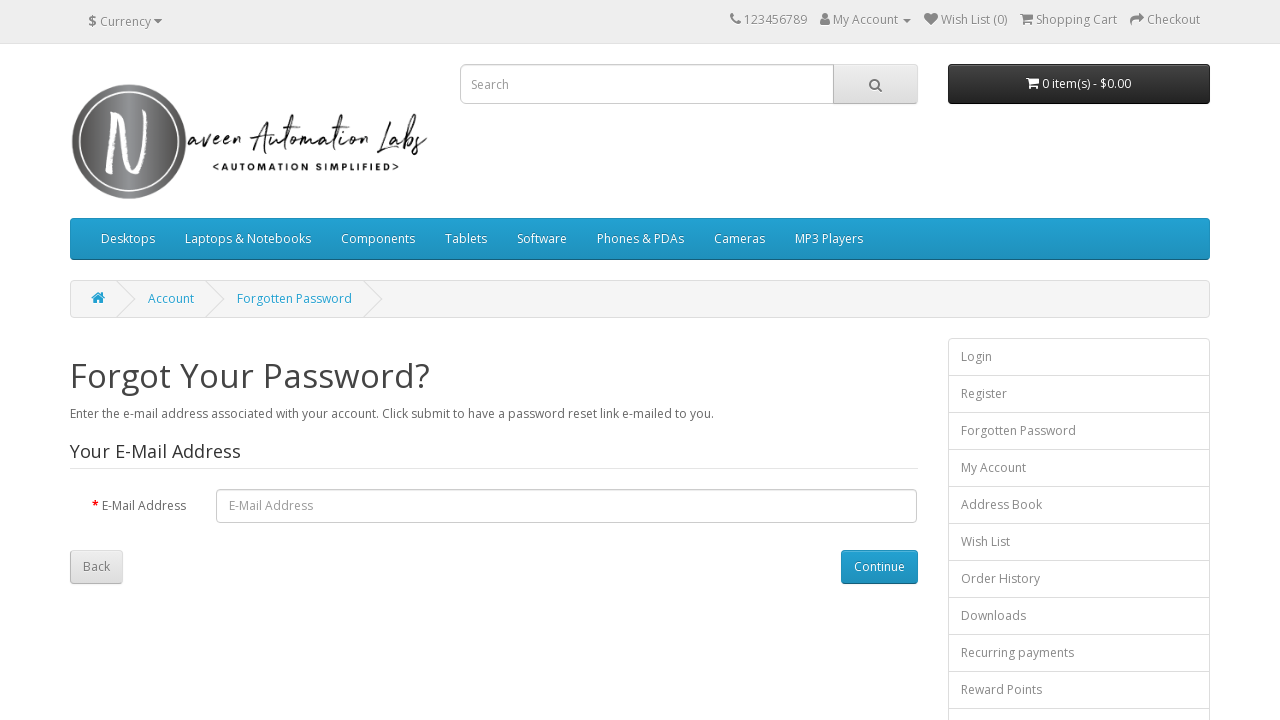

Retrieved page title: Forgot Your Password?
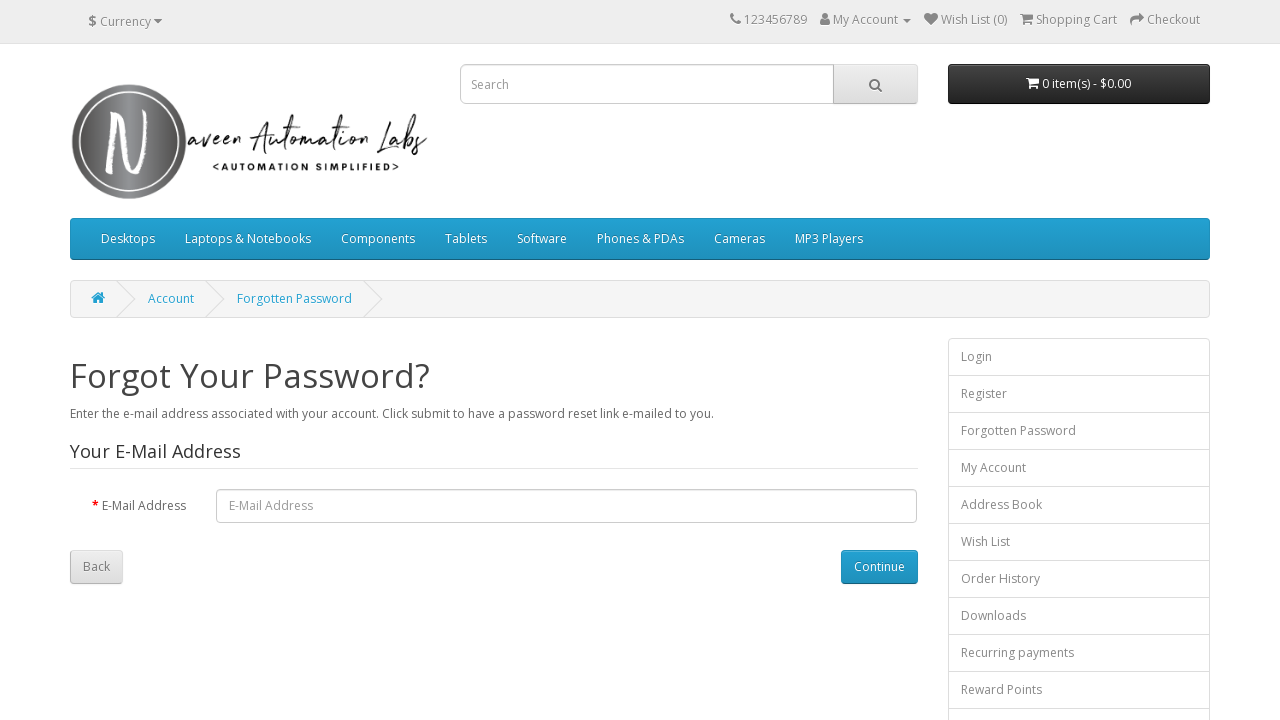

Test passed - page title contains 'Password?'
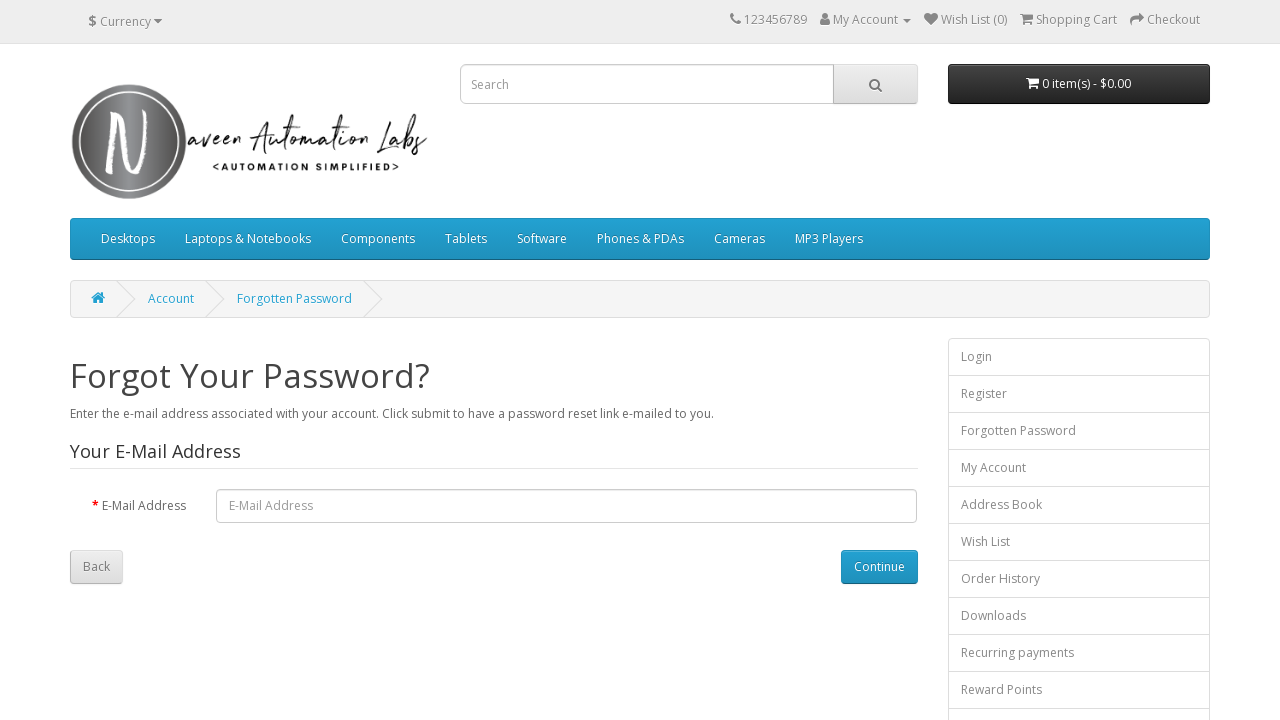

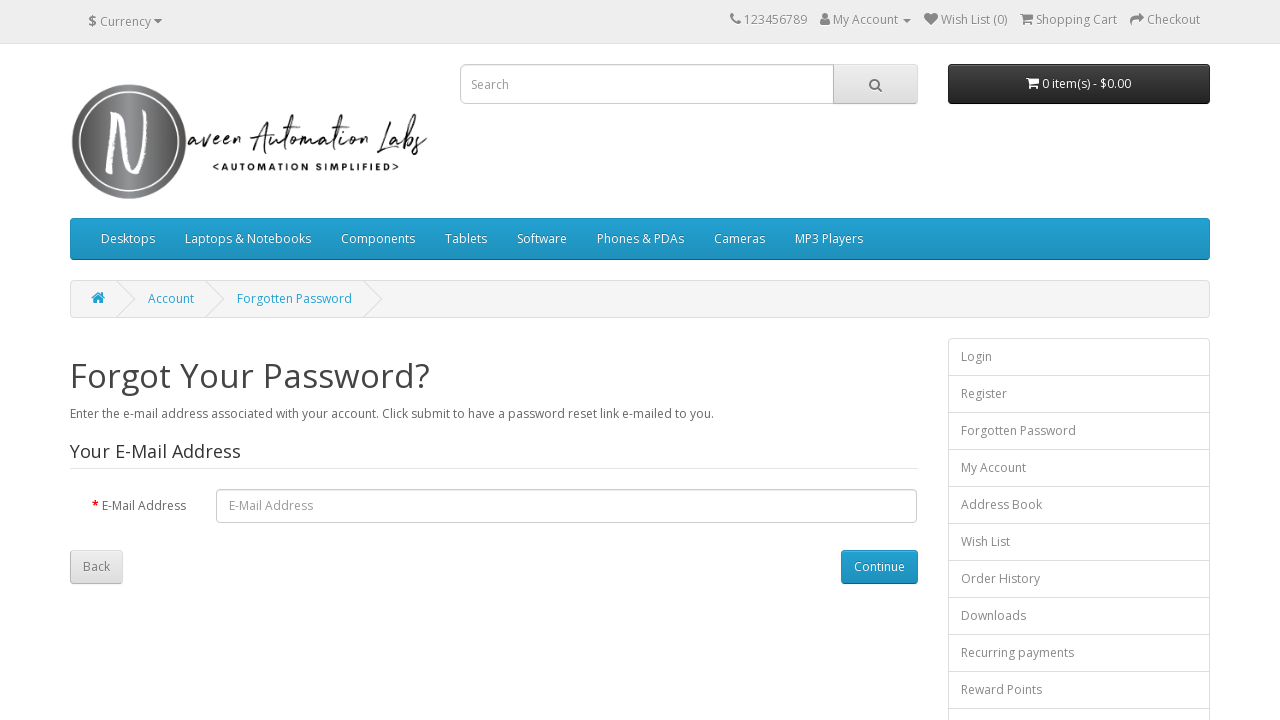